Verifies that the Login text is displayed on the page

Starting URL: https://qa.mychargesavvy.com/

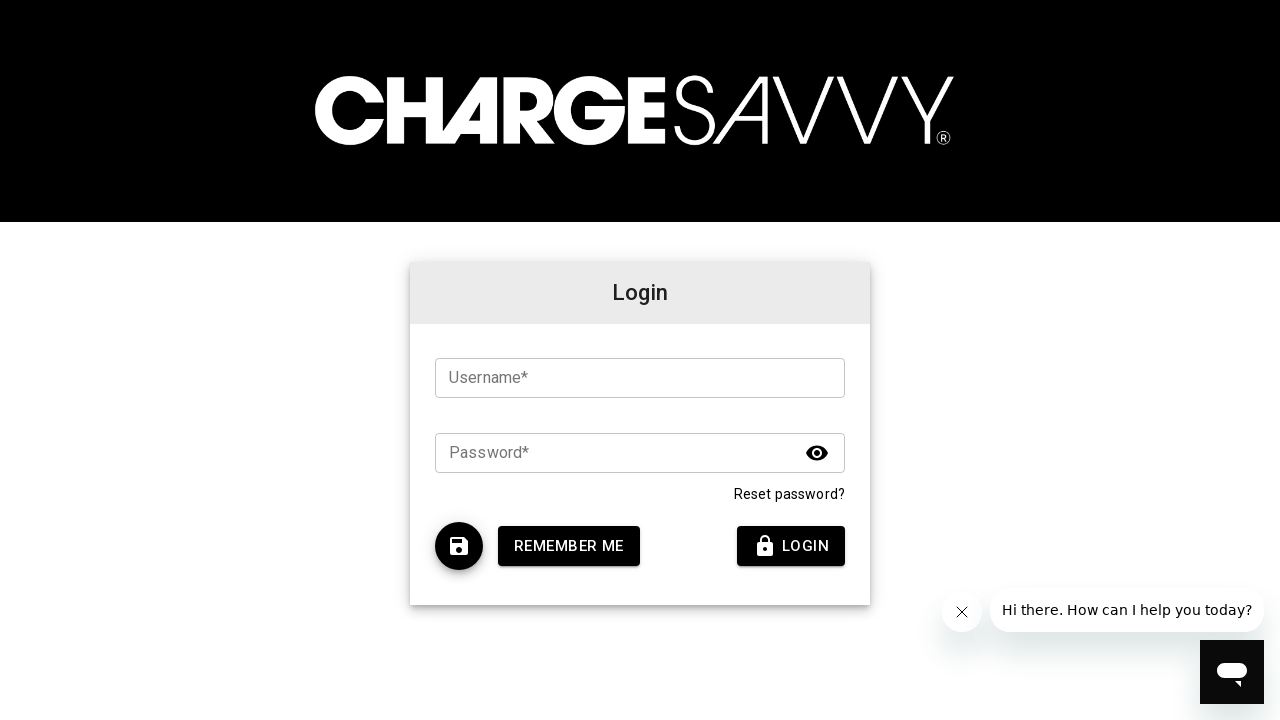

Navigated to https://qa.mychargesavvy.com/
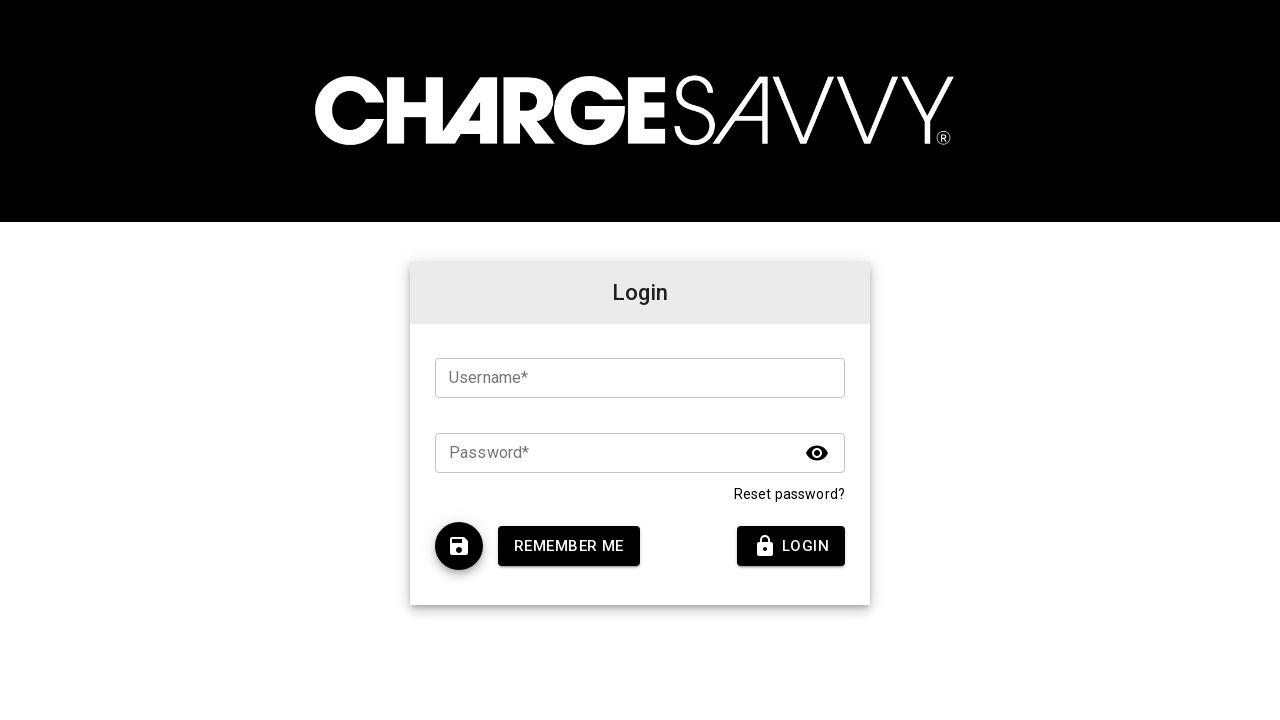

Located Login text element using xpath
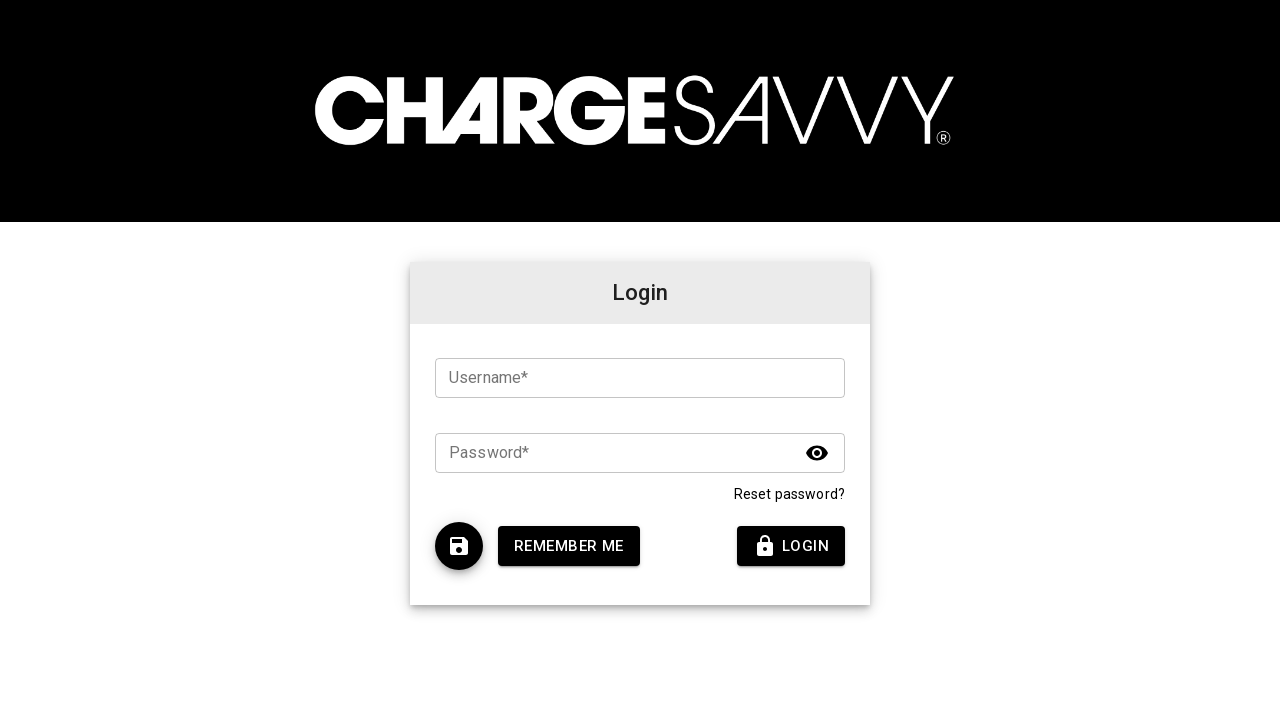

Verified Login text visibility: True
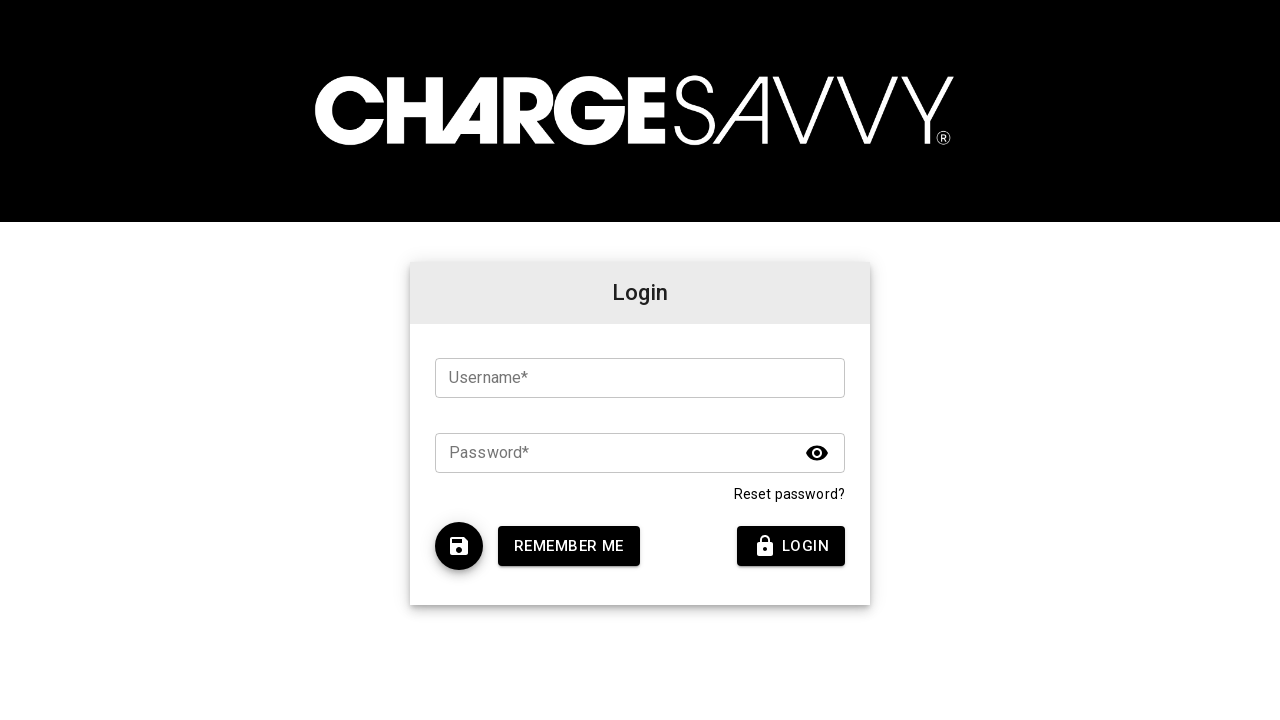

Login text is visible on the page
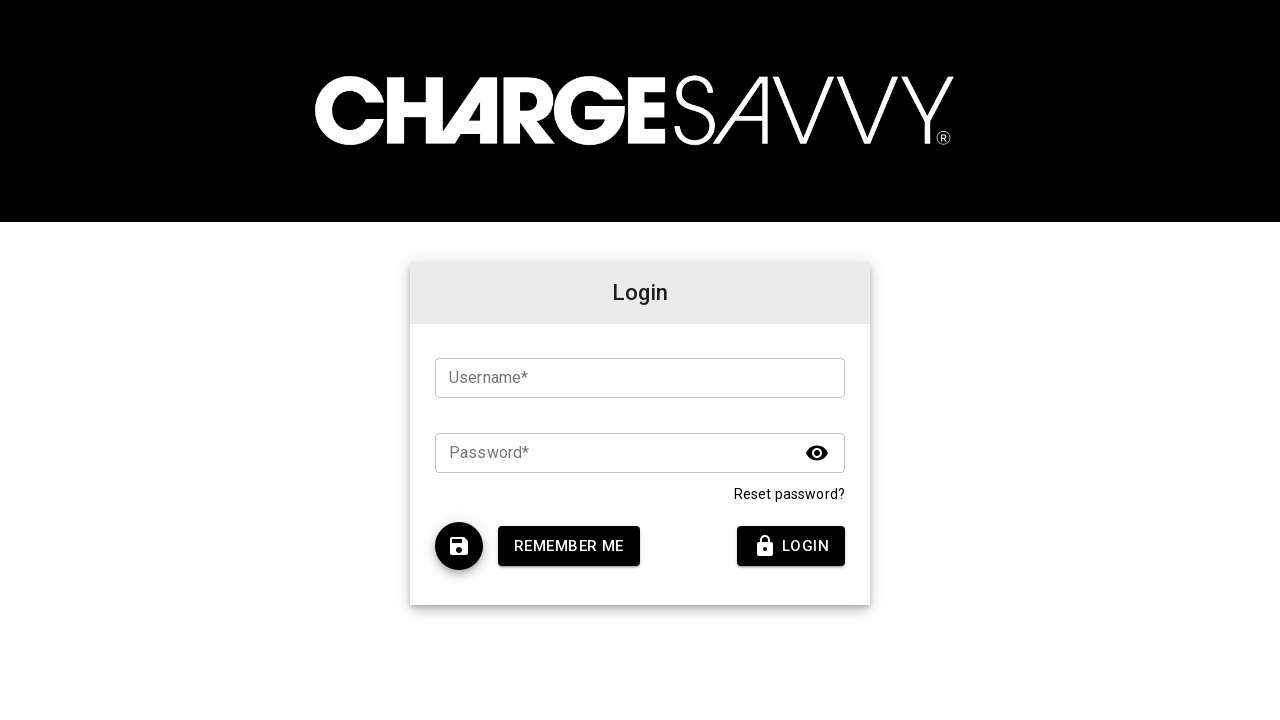

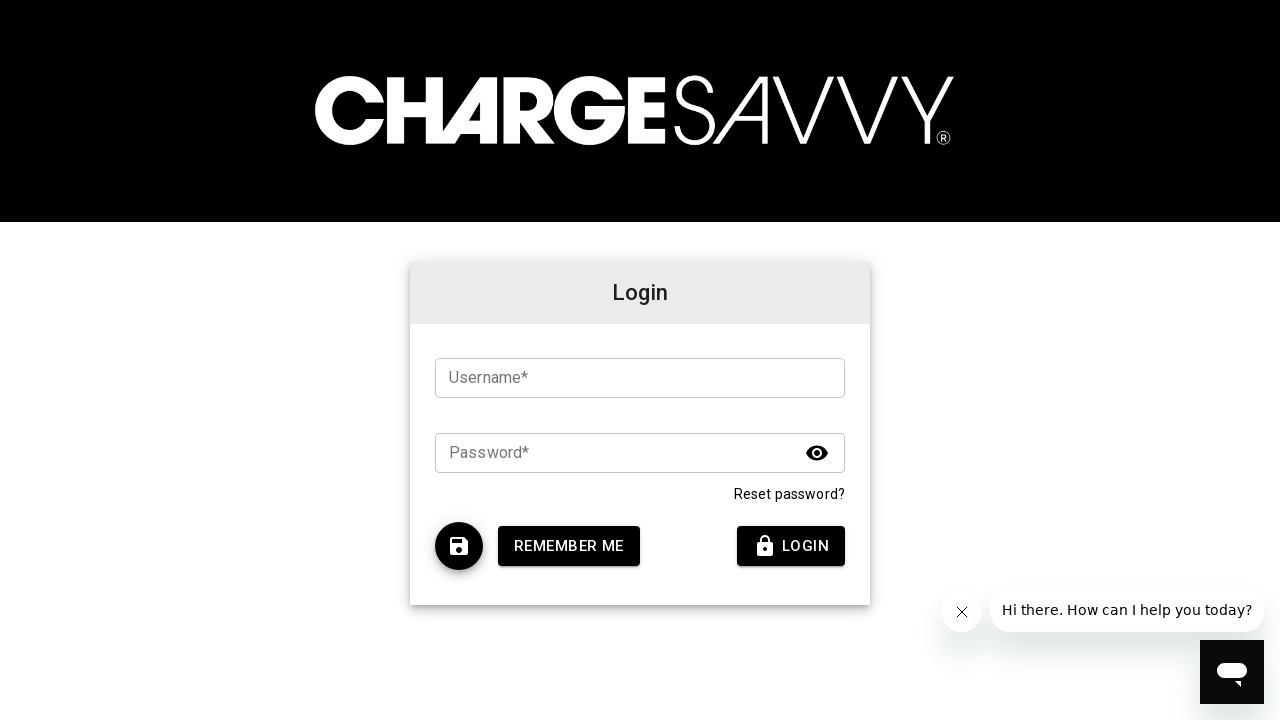